Tests the IRCTC train search functionality by entering source and destination stations, then verifies train data is displayed in the results table

Starting URL: https://erail.in/

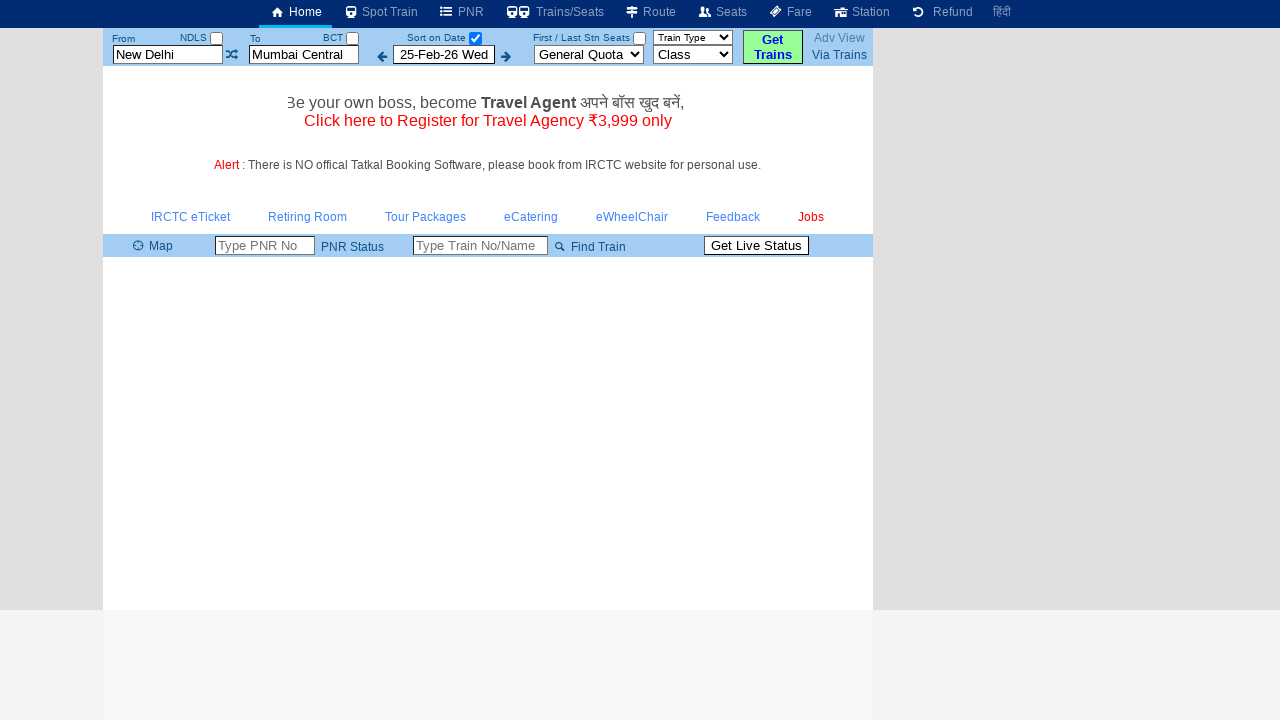

Cleared the 'From' station field on xpath=//input[@id='txtStationFrom']
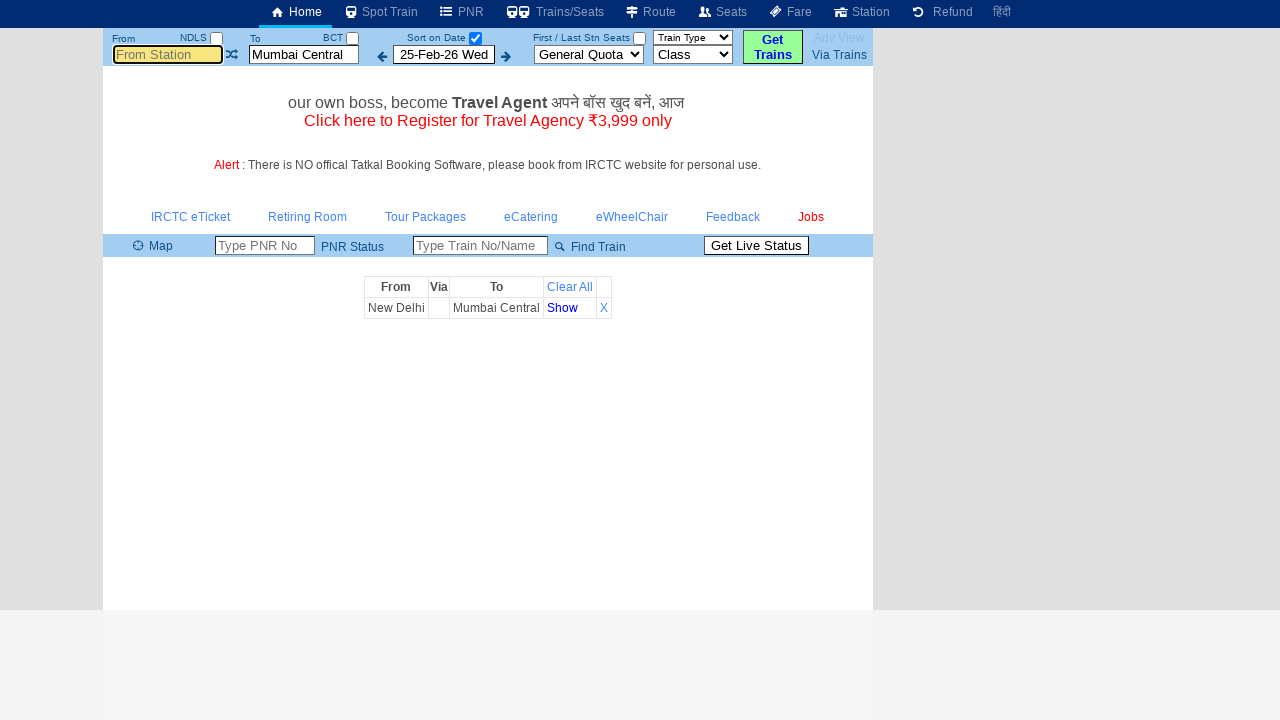

Filled 'From' station field with 'MAS' (Chennai Central) on xpath=//input[@id='txtStationFrom']
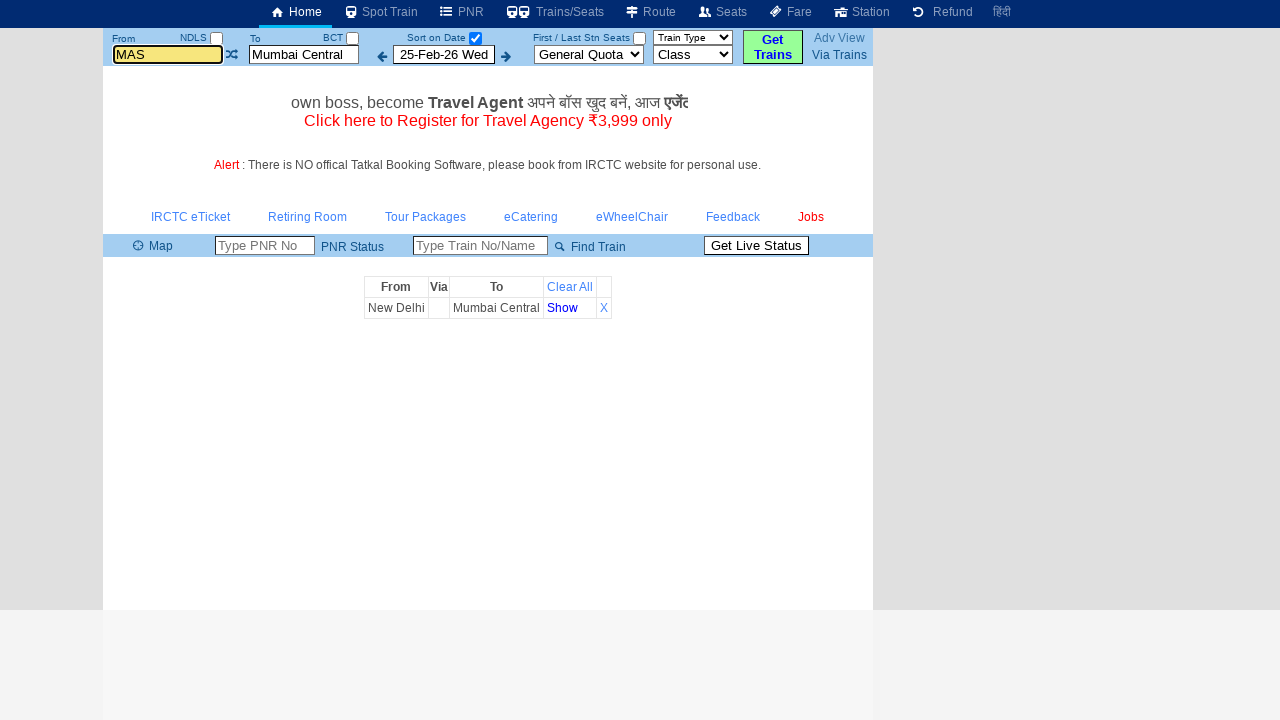

Pressed Enter to confirm 'From' station selection on xpath=//input[@id='txtStationFrom']
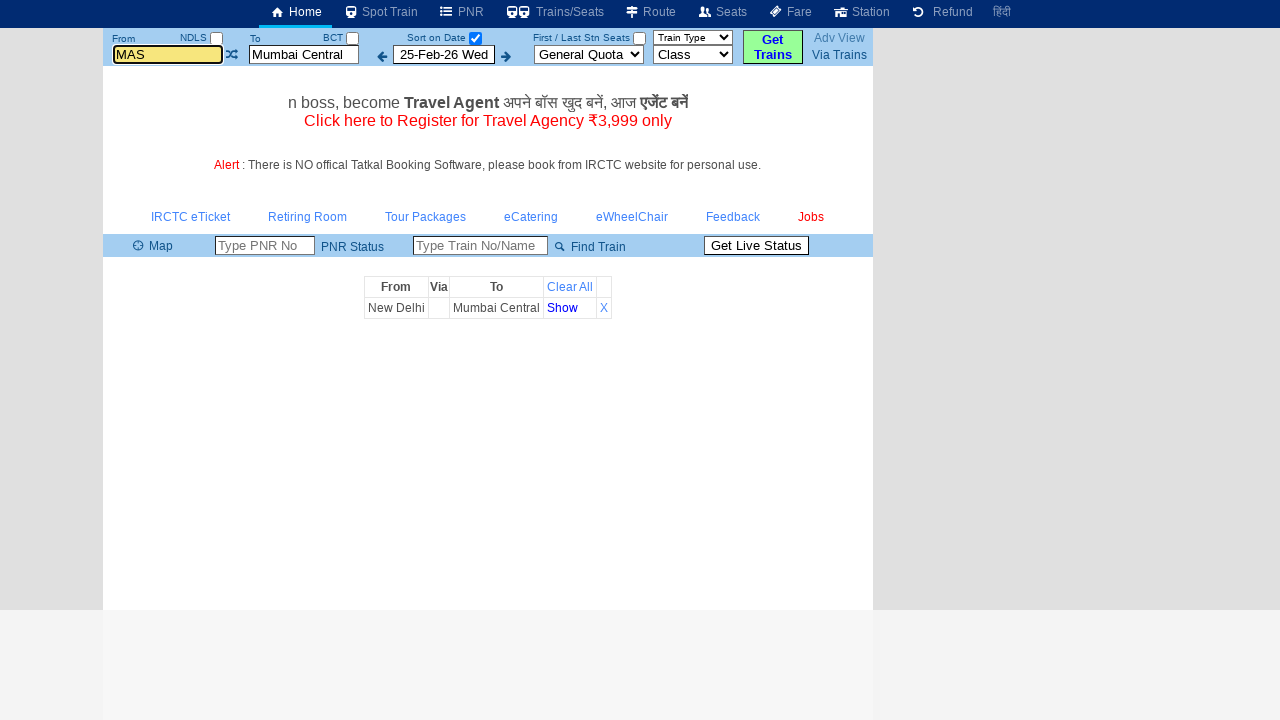

Cleared the 'To' station field on xpath=//input[@id='txtStationTo']
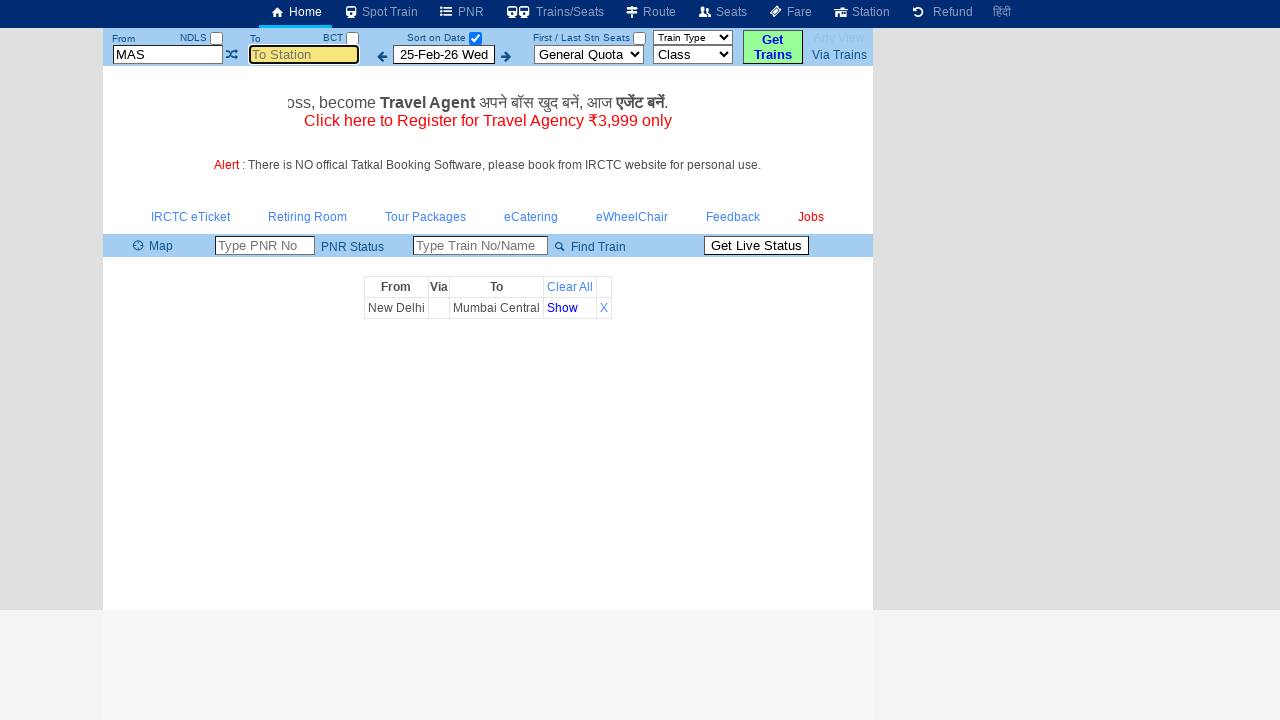

Filled 'To' station field with 'CBE' (Coimbatore) on xpath=//input[@id='txtStationTo']
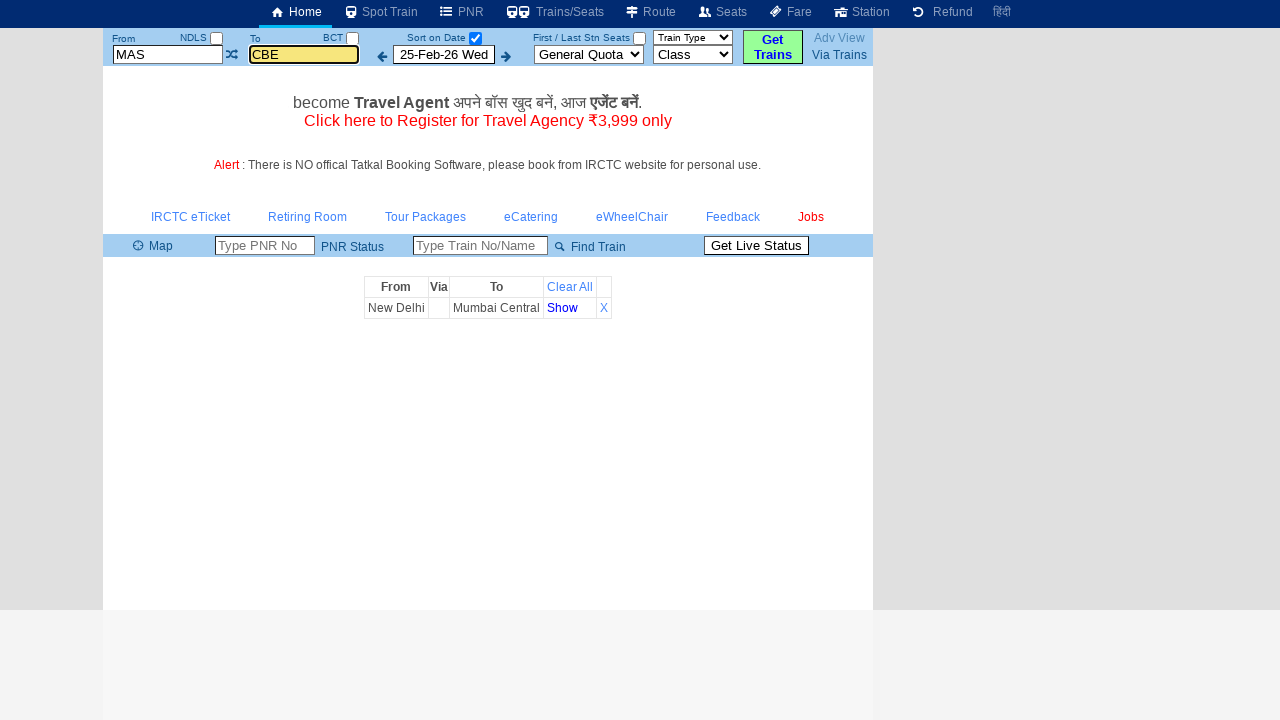

Pressed Enter to confirm 'To' station selection on xpath=//input[@id='txtStationTo']
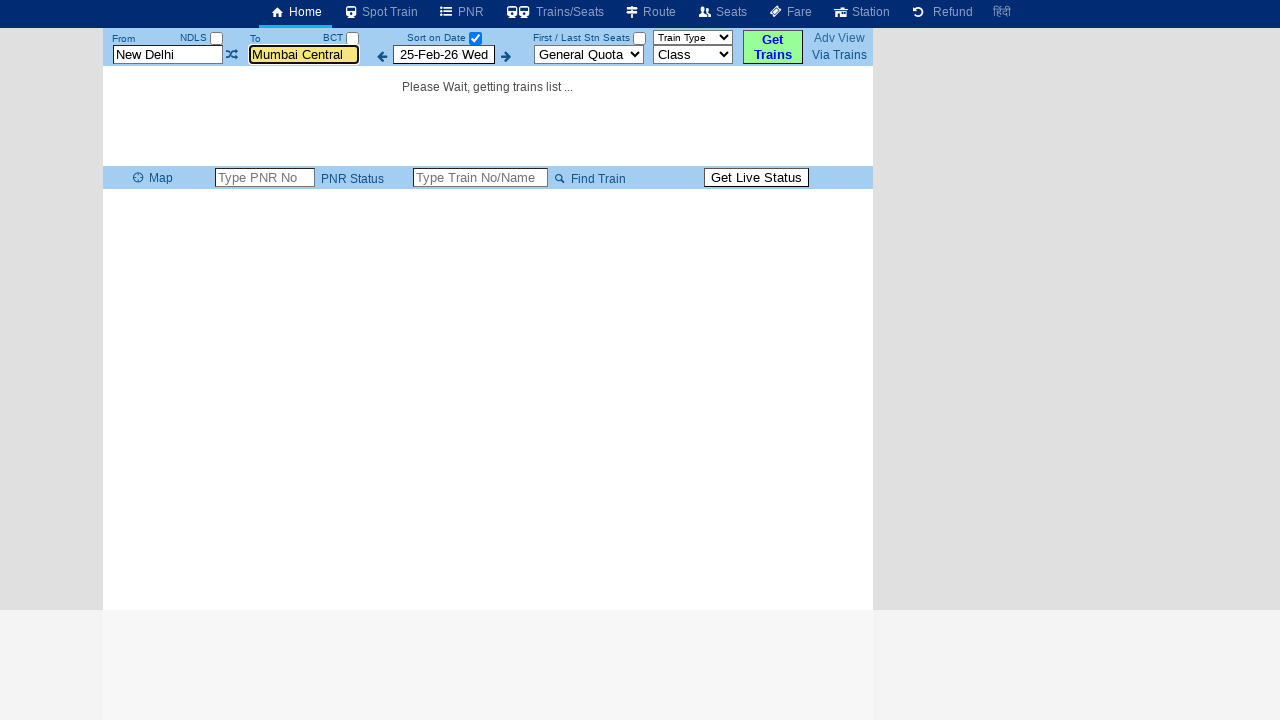

Unchecked 'Select Date Only' checkbox to display all available trains at (475, 38) on xpath=//input[@id='chkSelectDateOnly']
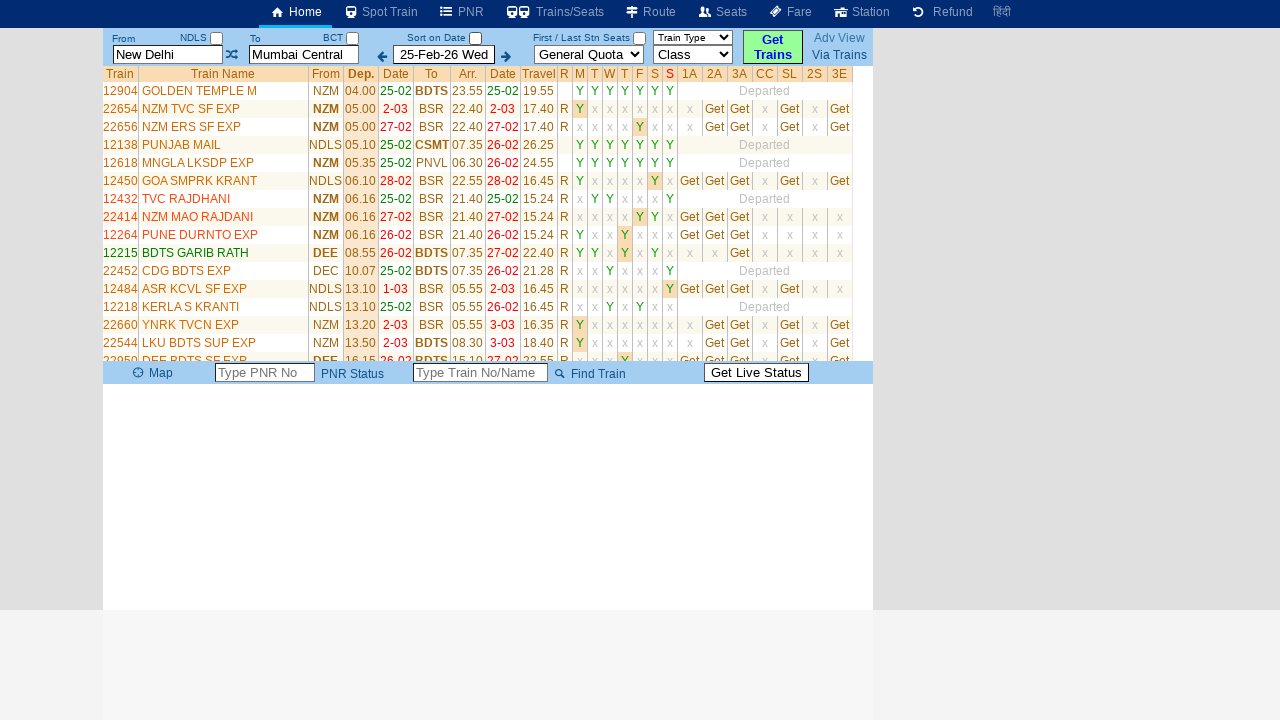

Train results table loaded successfully
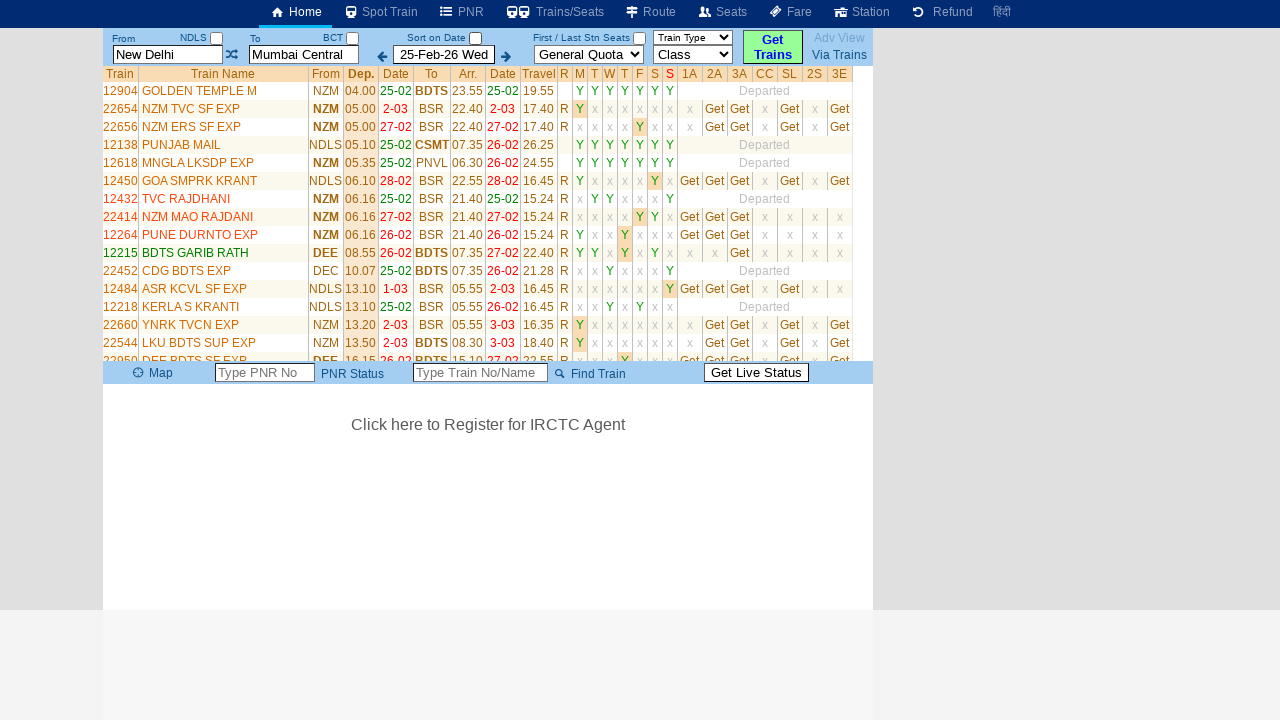

Extracted 34 train entries from the results table
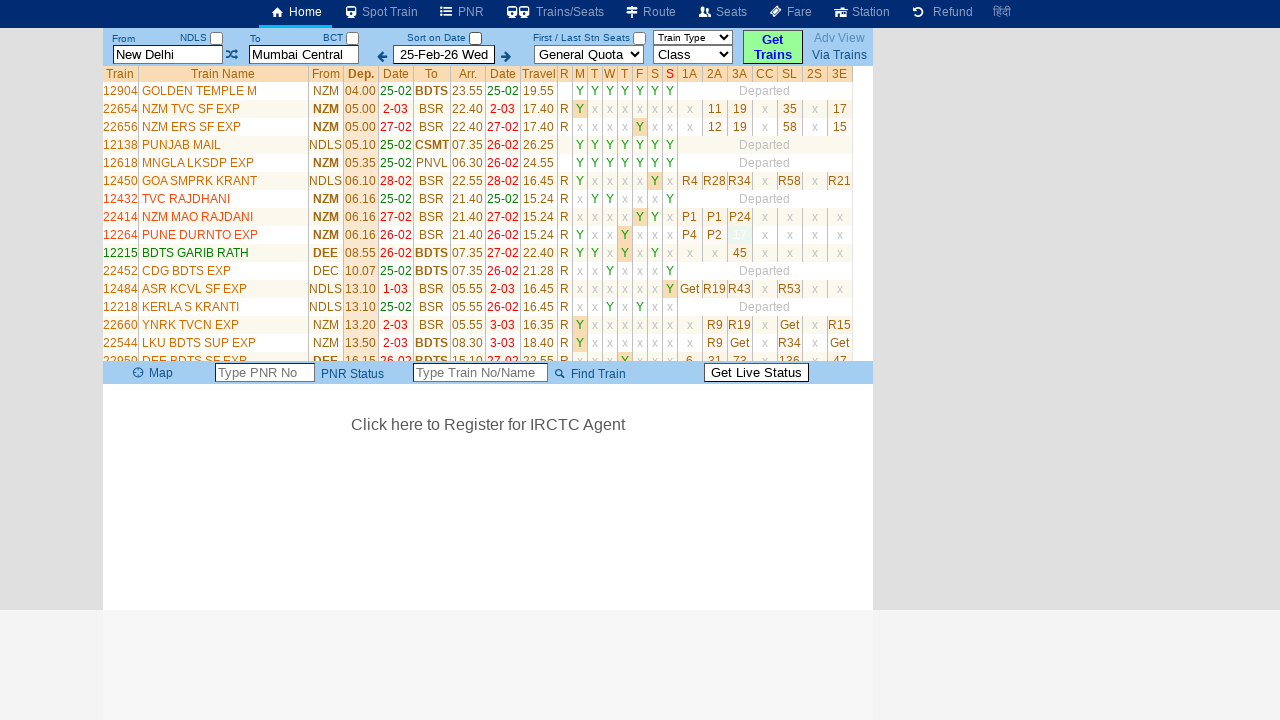

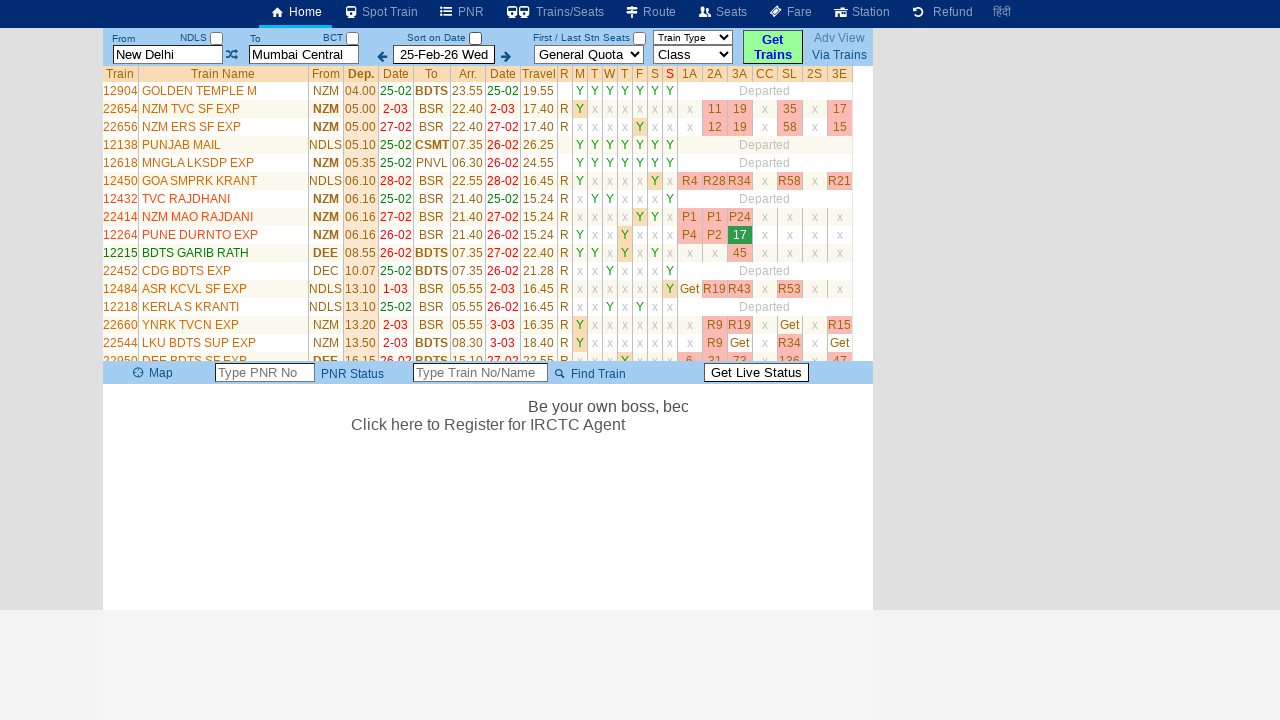